Tests context menu functionality by right-clicking on the hot-spot area and verifying the alert message

Starting URL: https://the-internet.herokuapp.com/

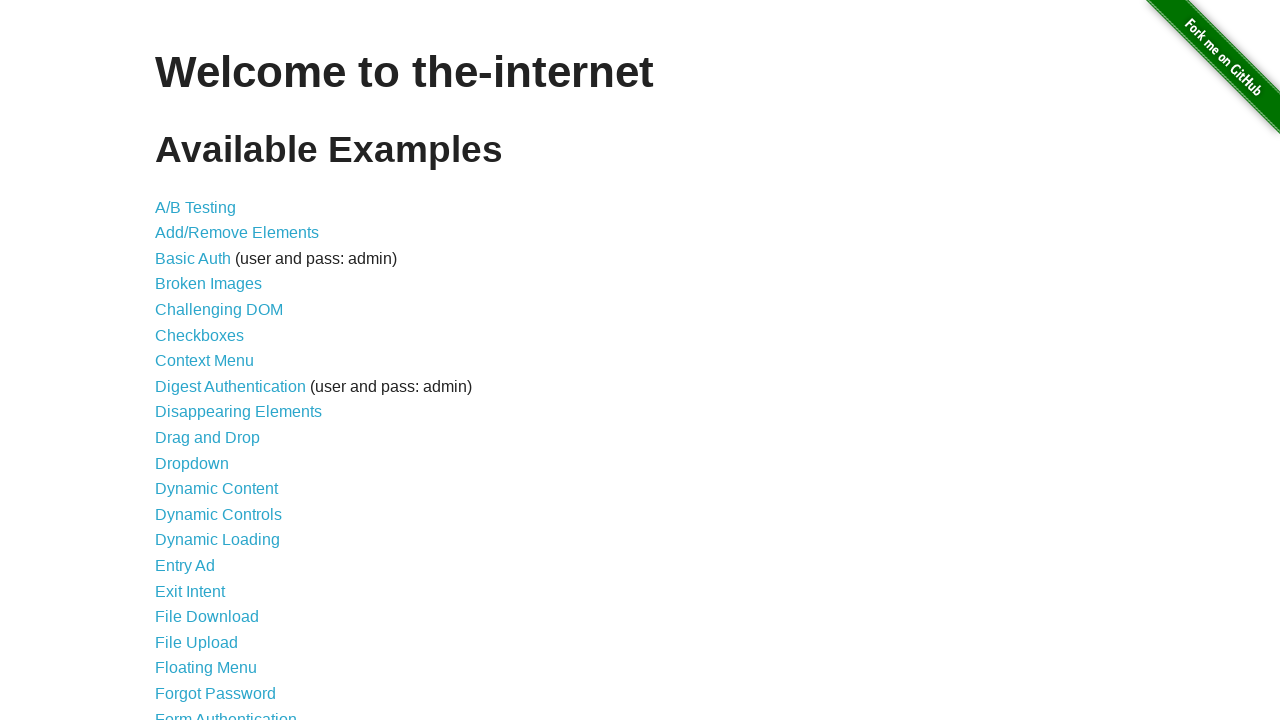

Clicked on Context Menu link at (204, 361) on xpath=//a[text()='Context Menu']
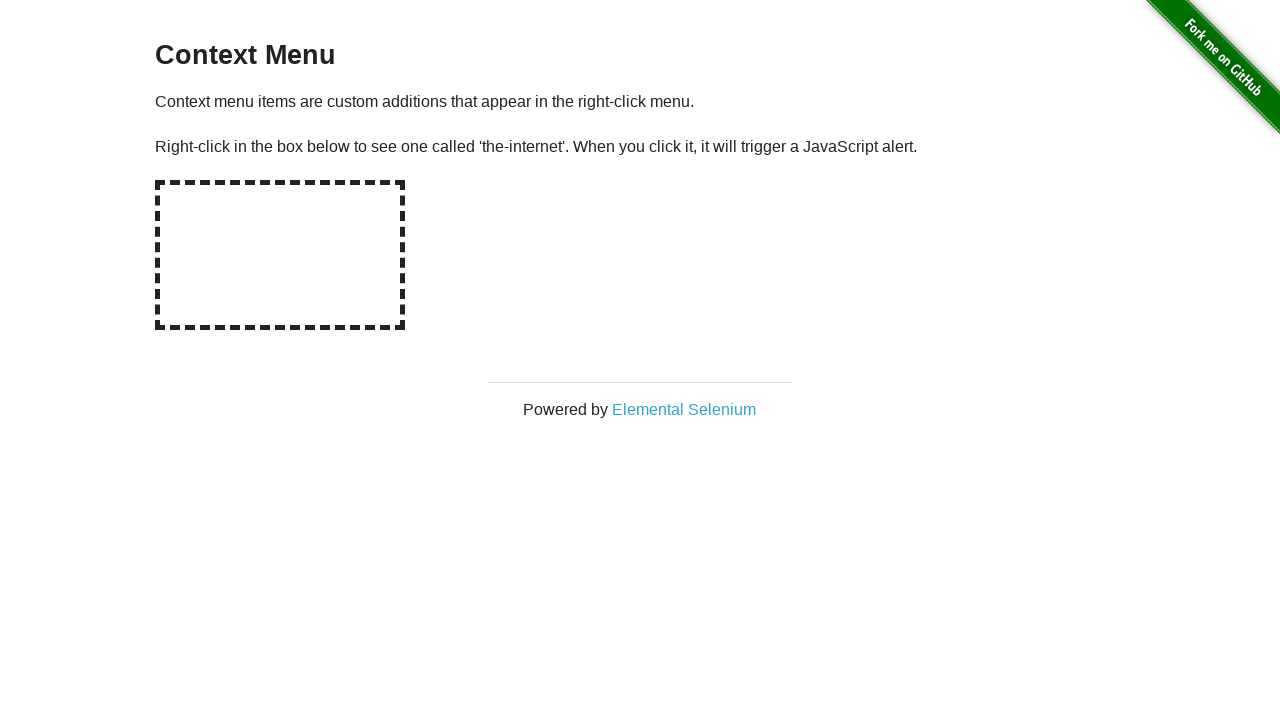

Right-clicked on the hot-spot area at (280, 255) on #hot-spot
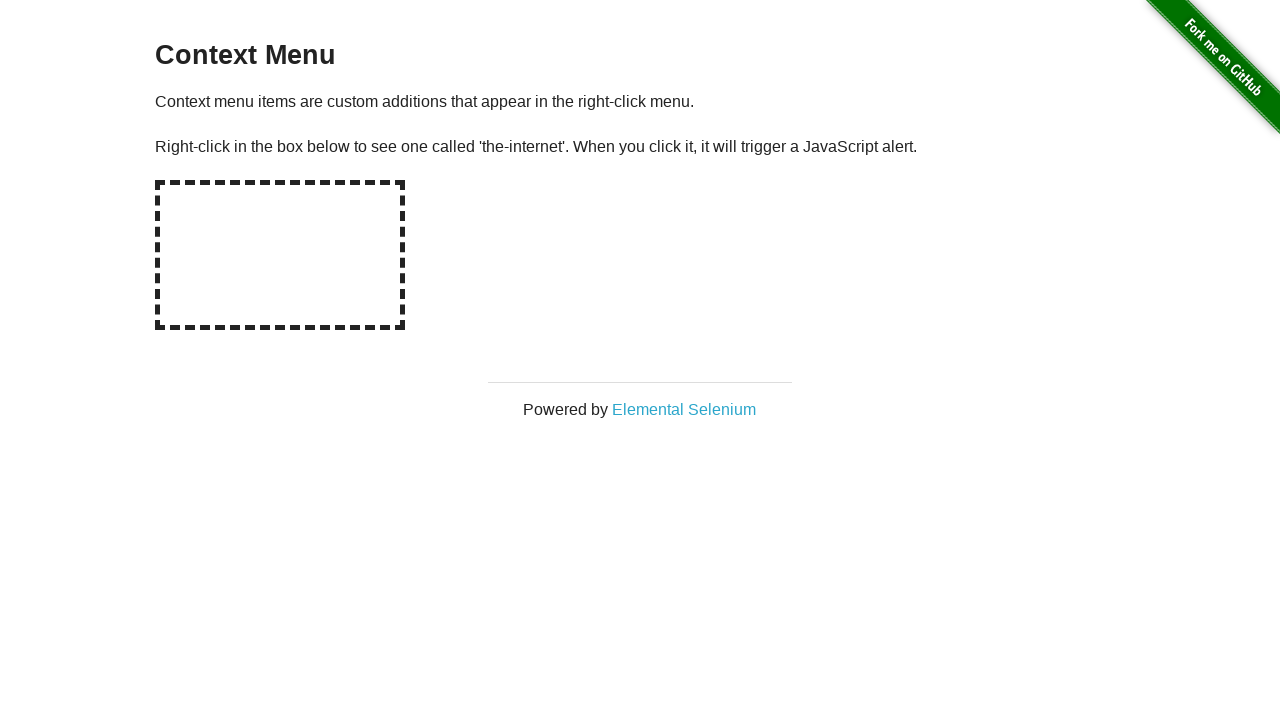

Alert dialog accepted
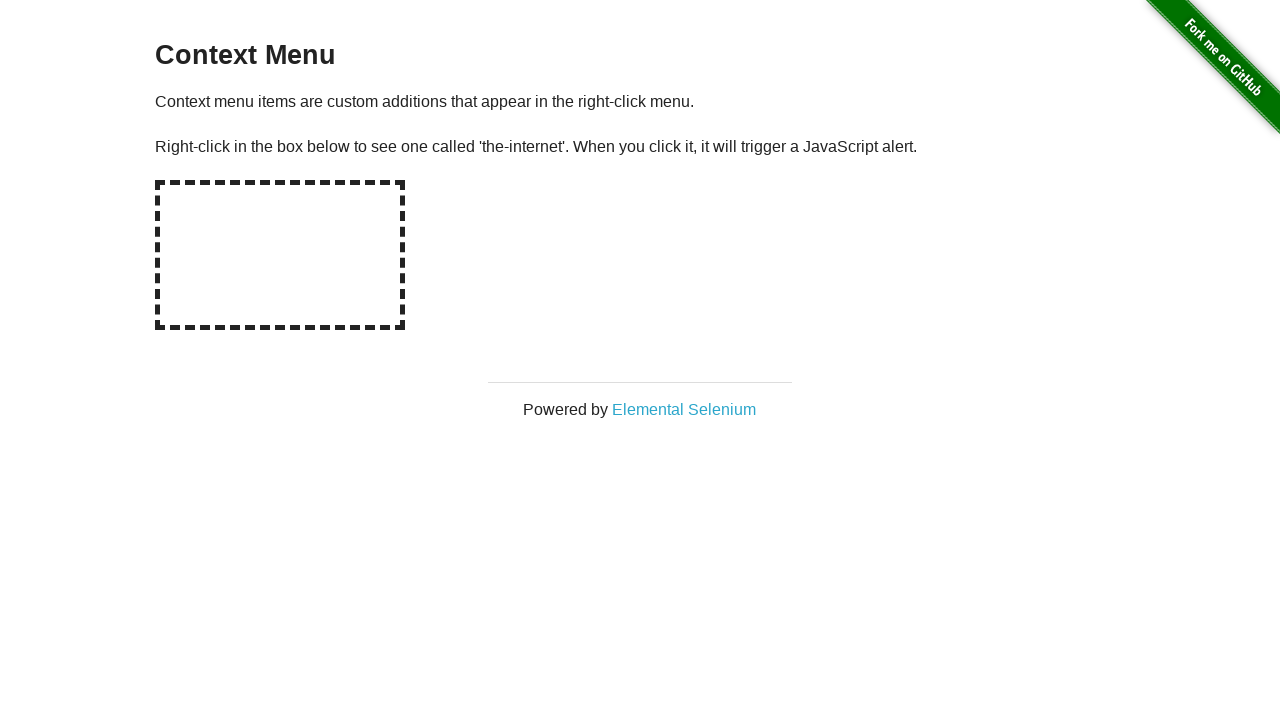

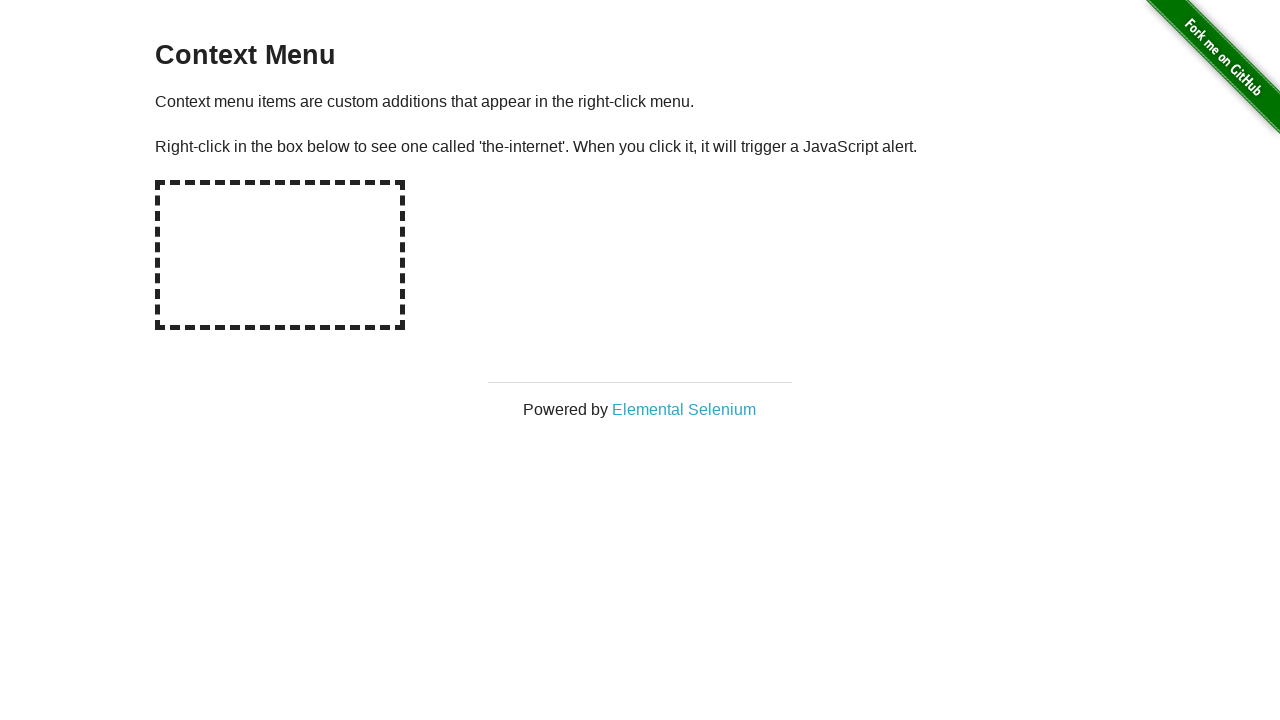